Navigates to Duotech website and verifies that section headers are present and displayed correctly

Starting URL: https://www.duotech.io/

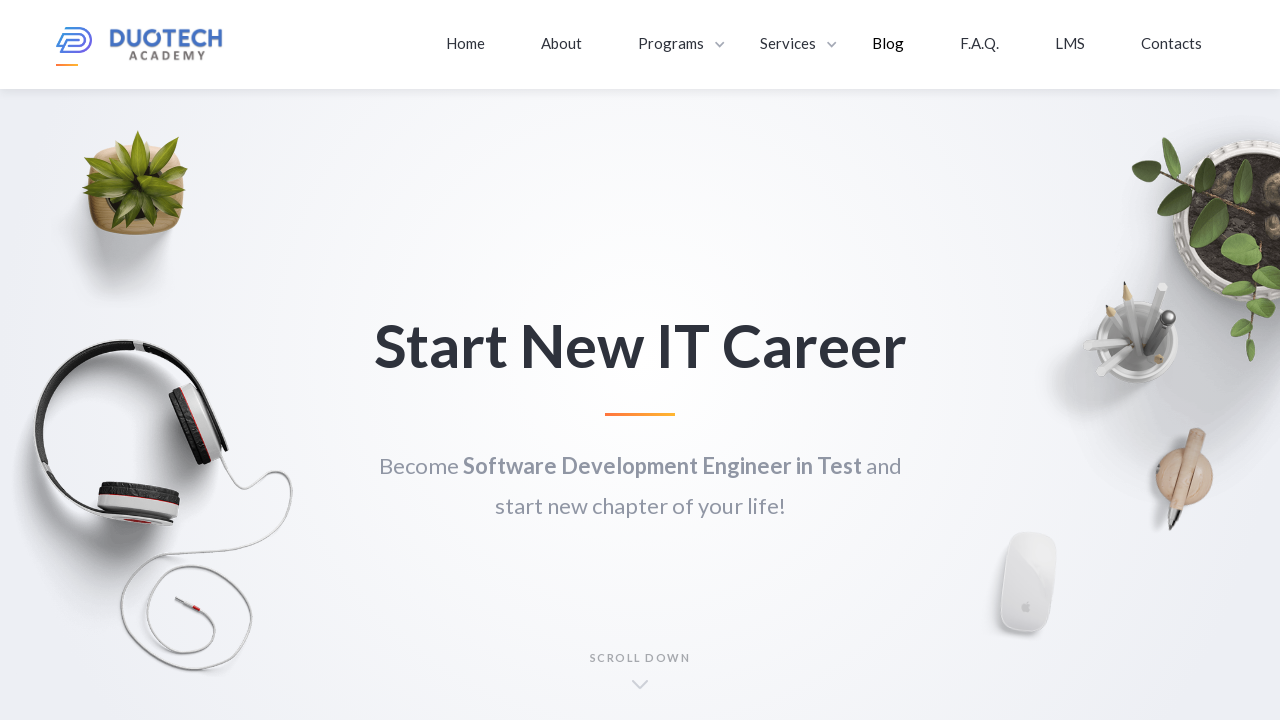

Navigated to Duotech website
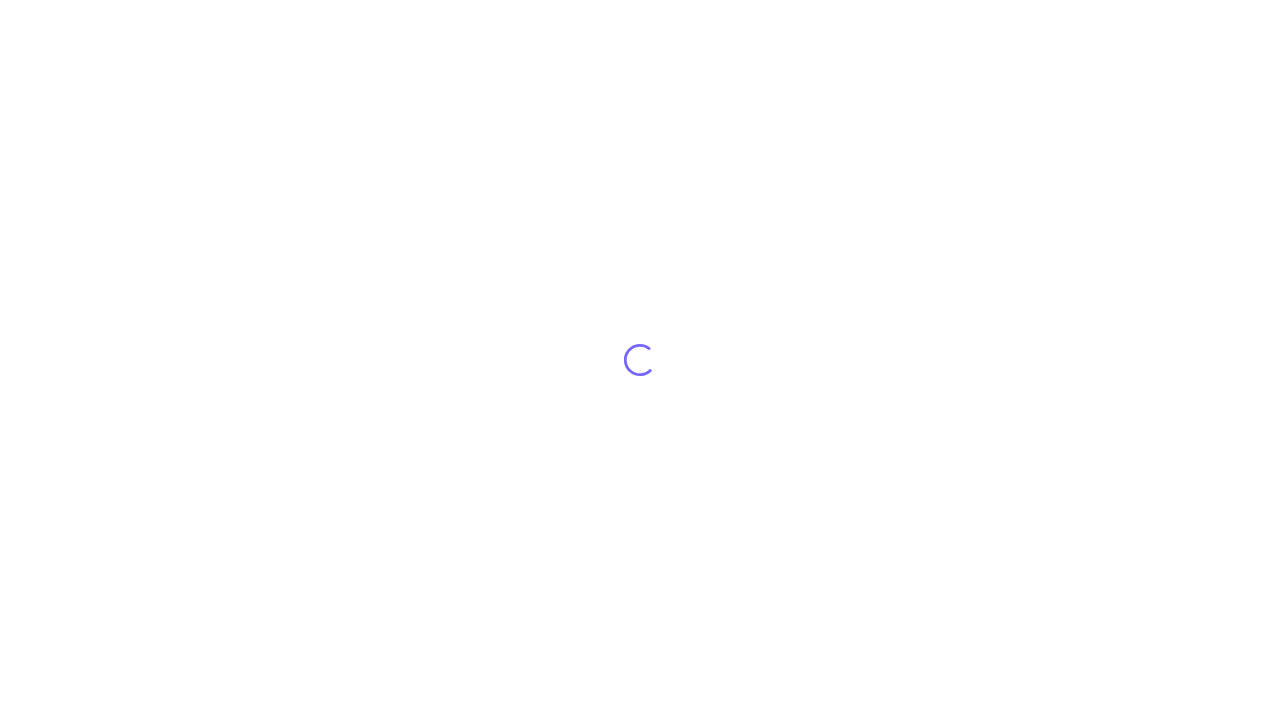

Section headers loaded on the page
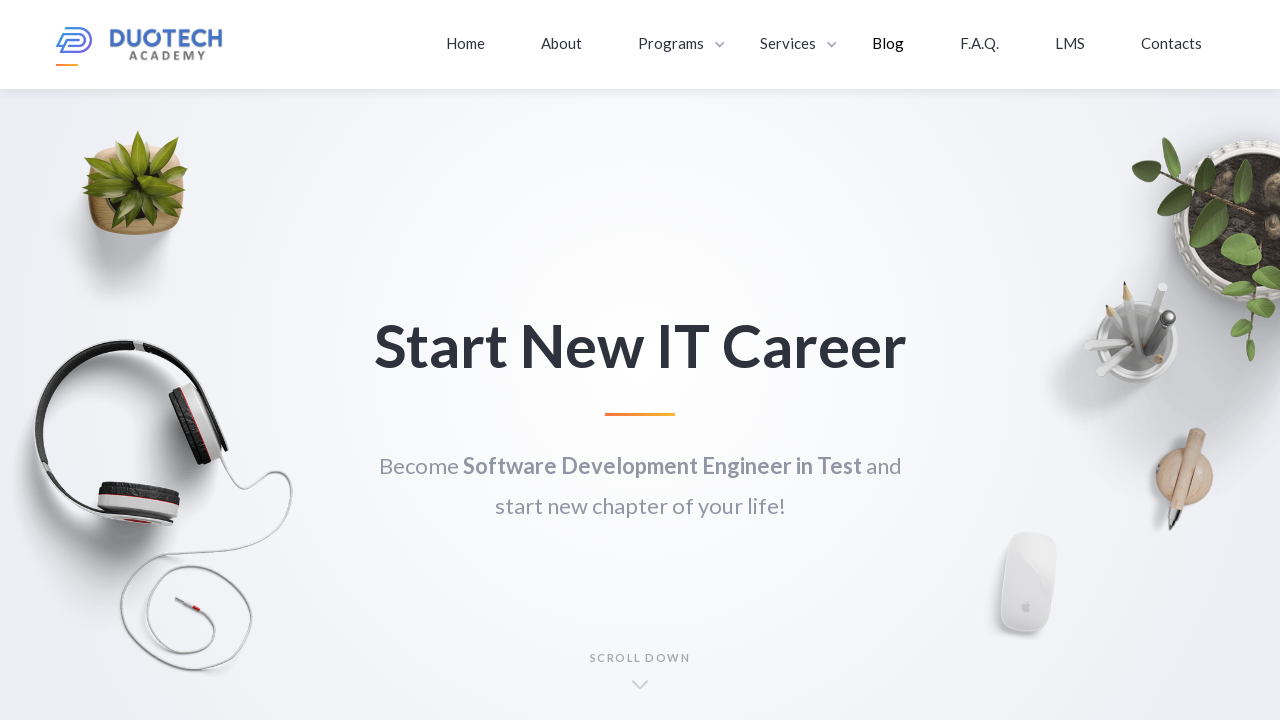

First section header is visible
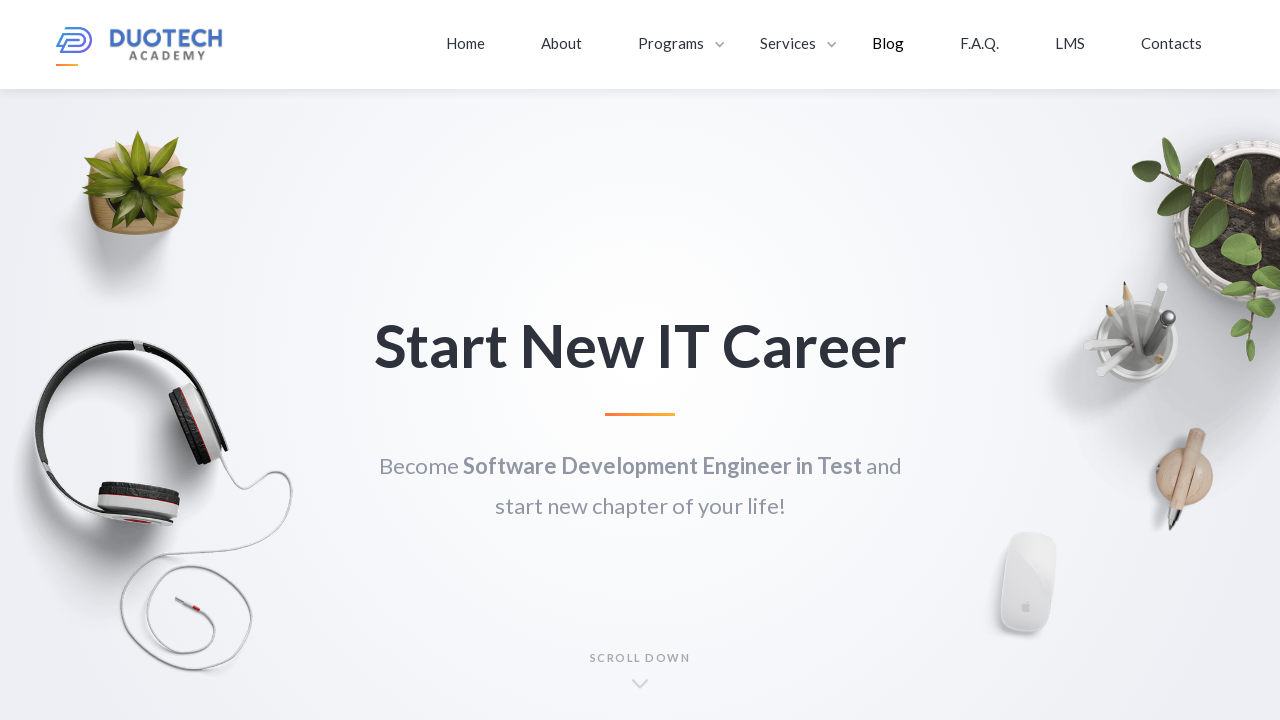

Verified that section headers exist on the page
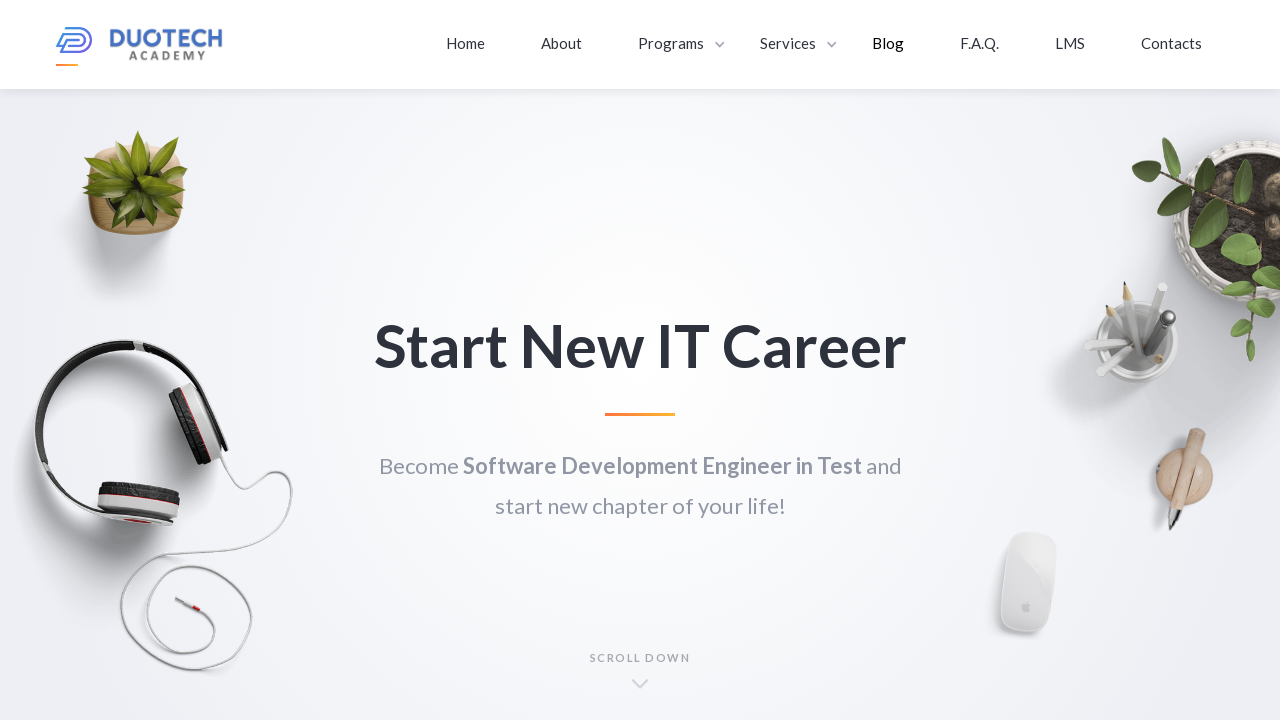

Section header 1 is visible
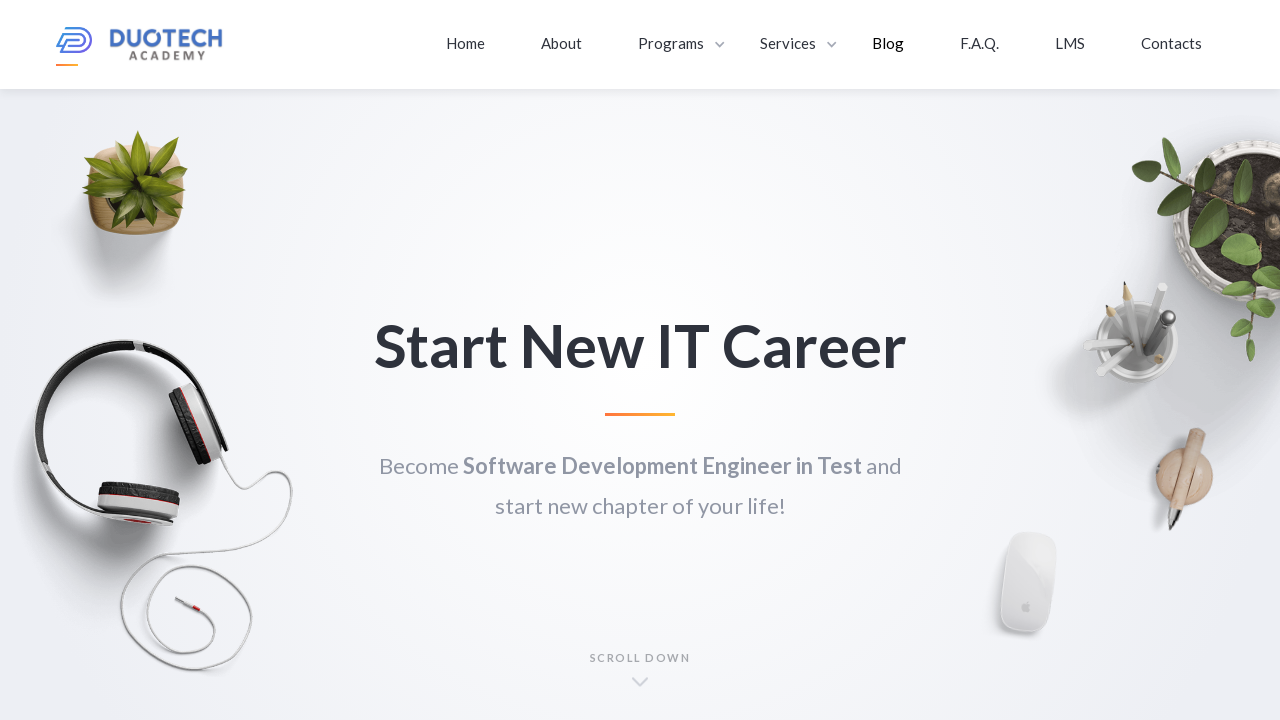

Section header 2 is visible
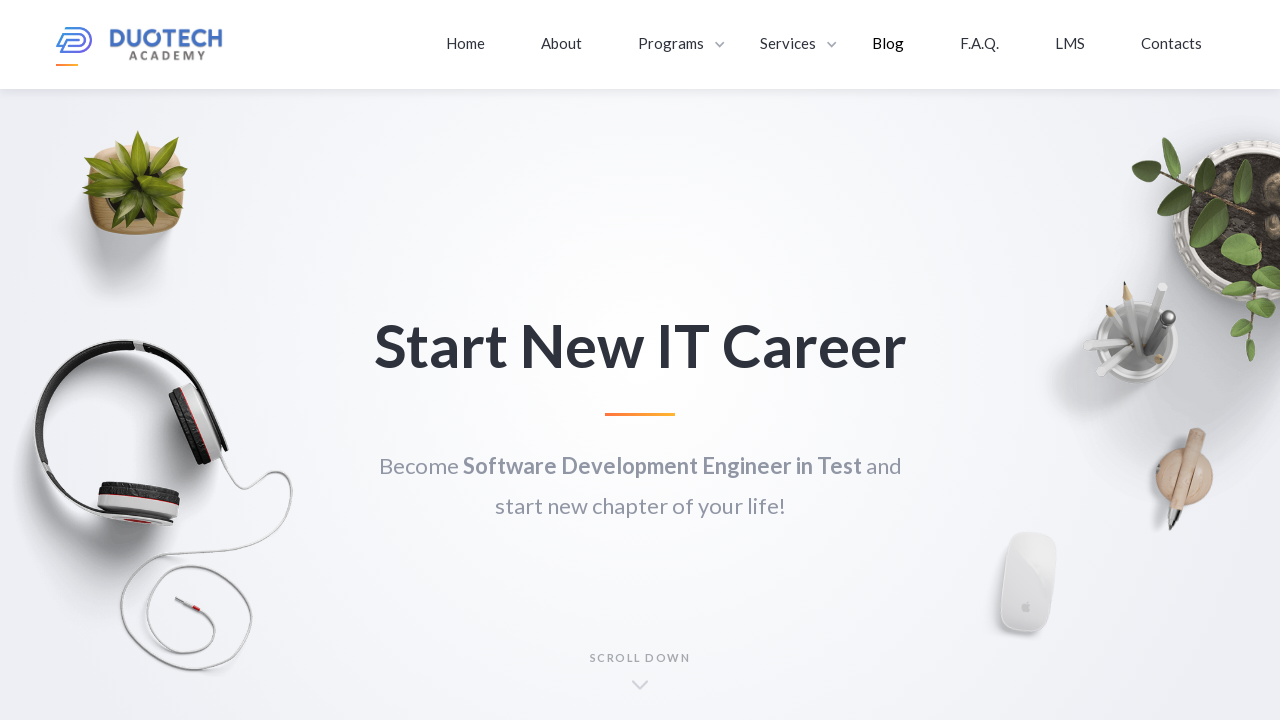

Section header 3 is visible
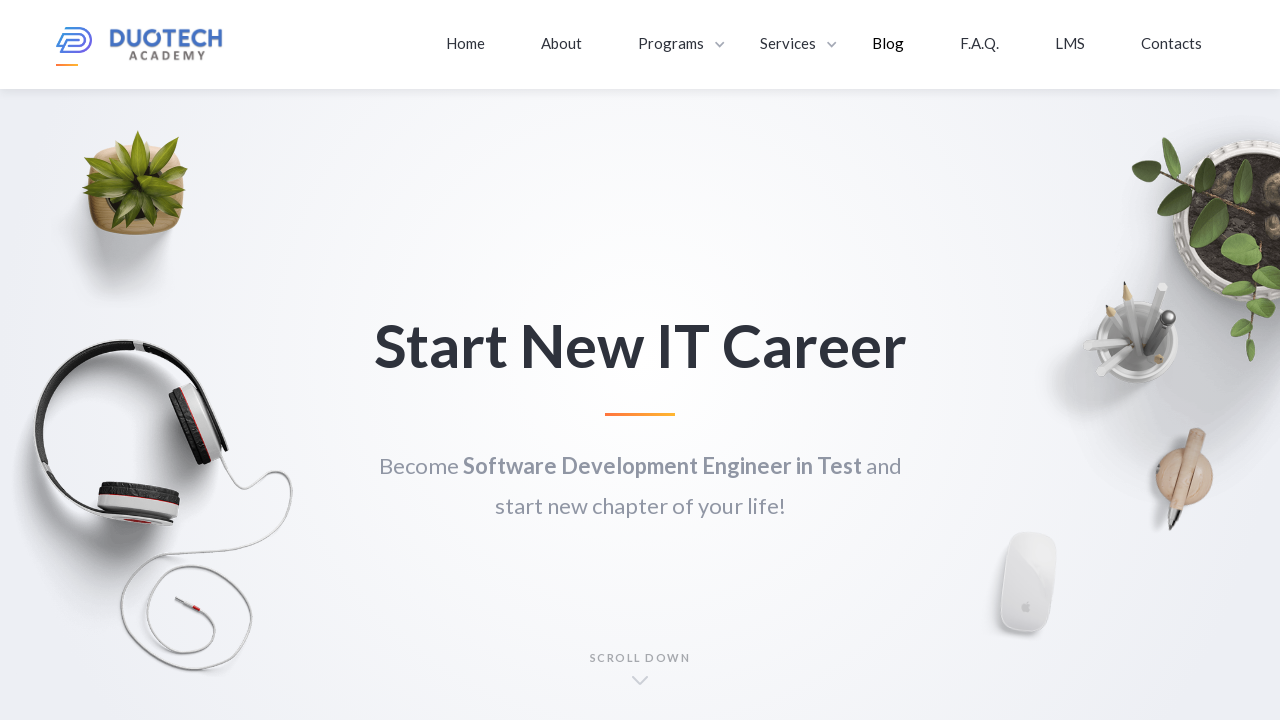

Section header 4 is visible
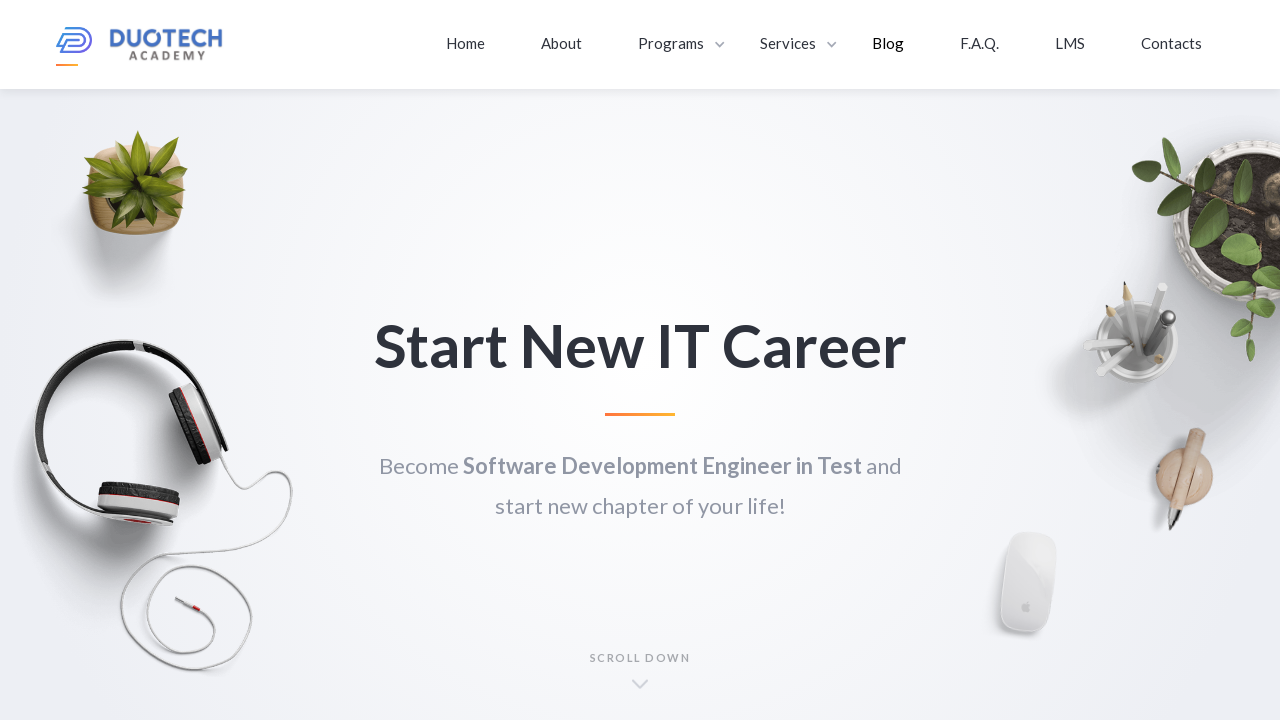

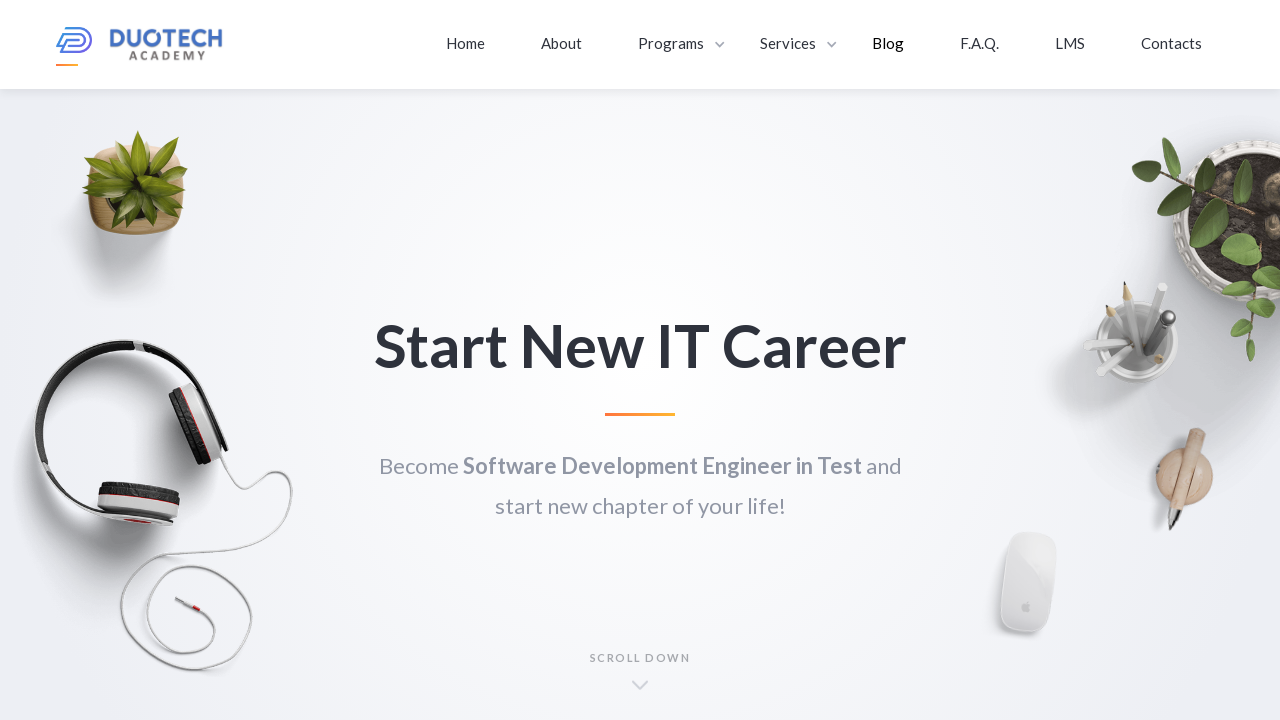